Tests clicking the "Популярное" (Popular) filter on the free events page

Starting URL: https://skillfactory.ru/free-events

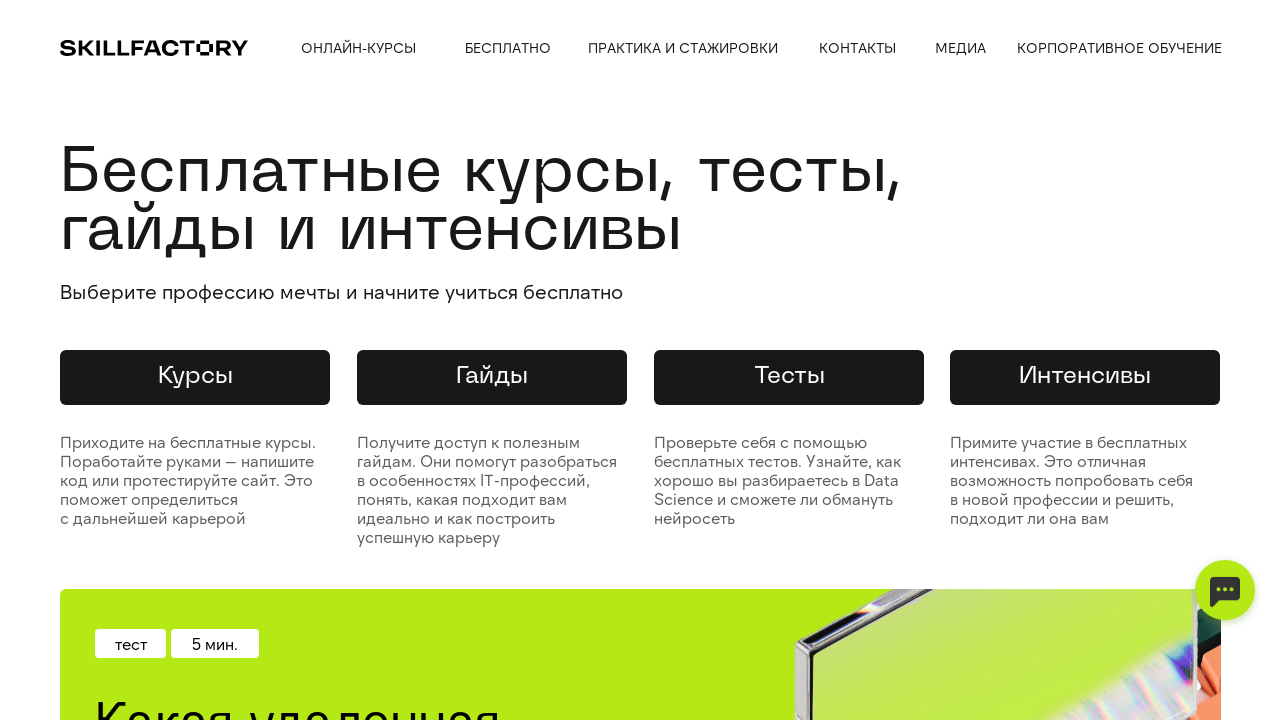

Navigated to free events page at https://skillfactory.ru/free-events
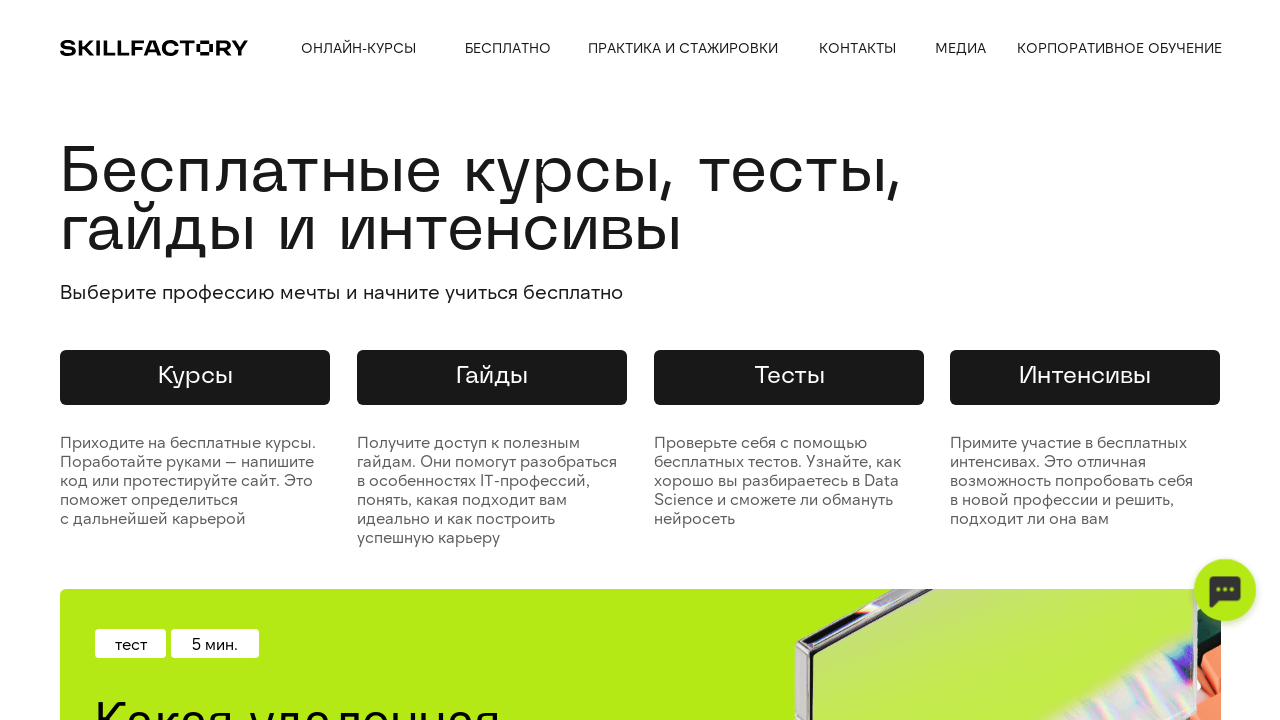

Clicked the 'Популярное' (Popular) filter at (112, 361) on xpath=//div[text()='Популярное']
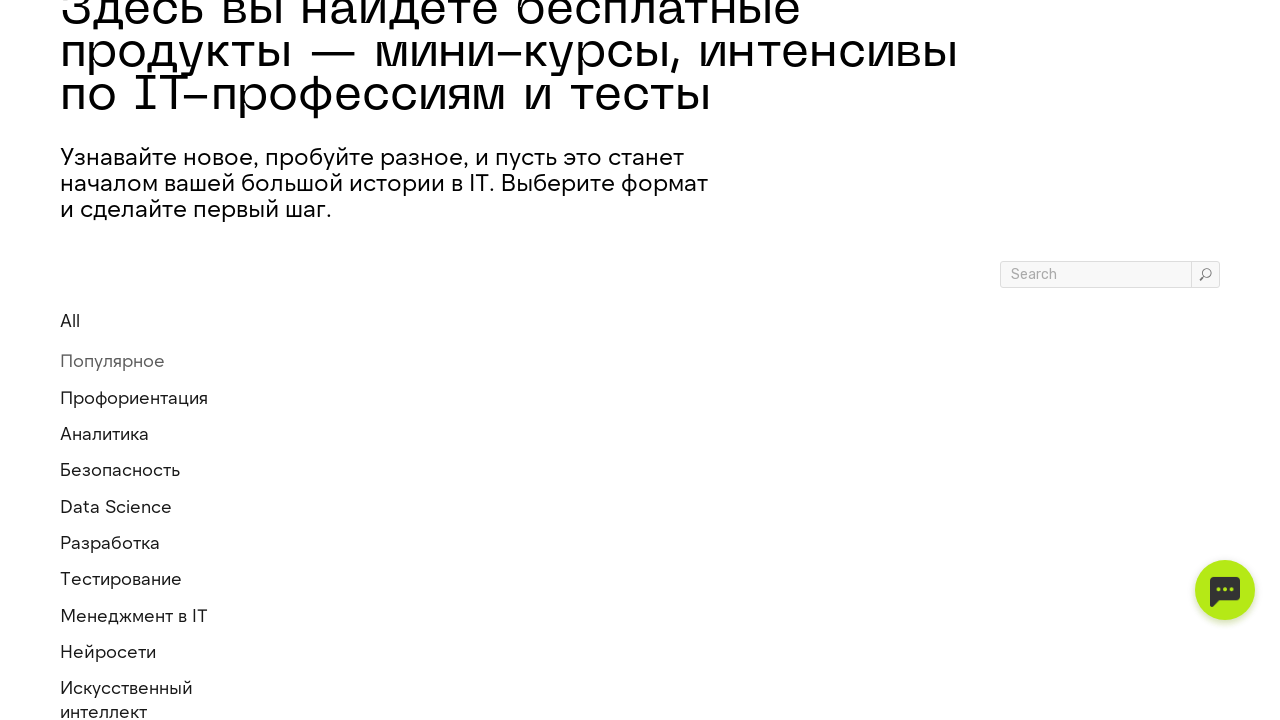

Page loaded after applying Popular filter
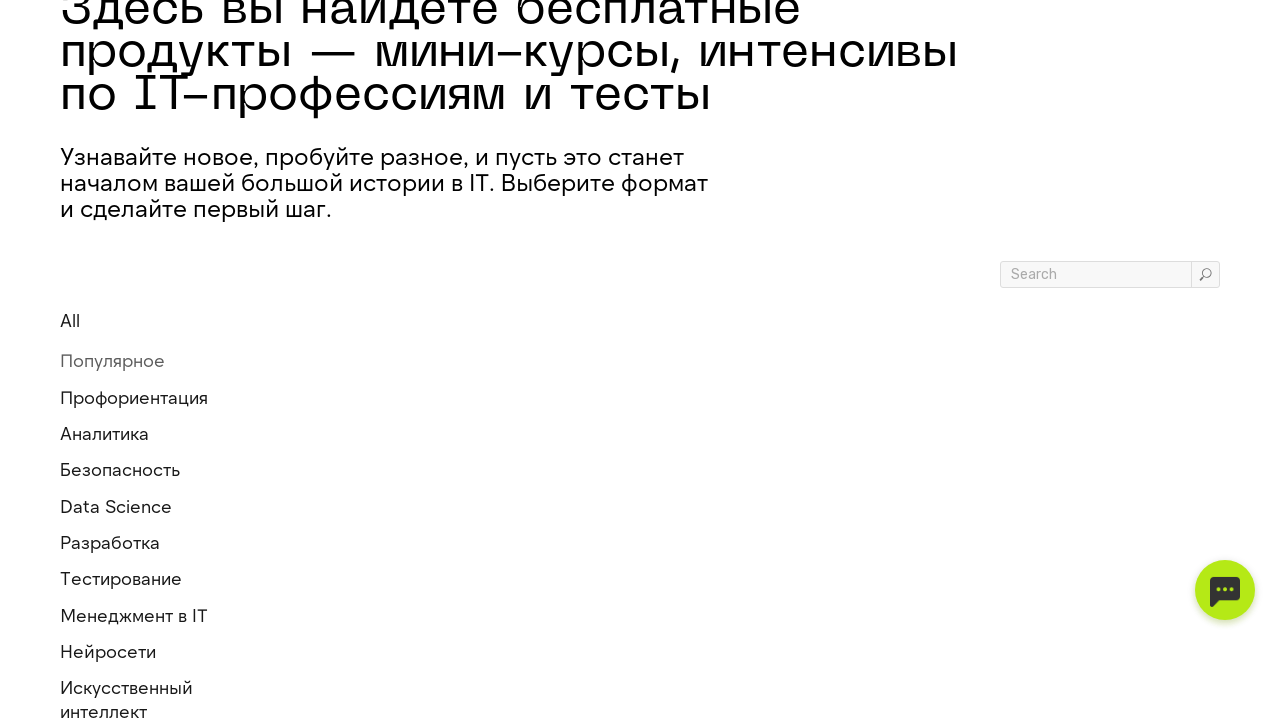

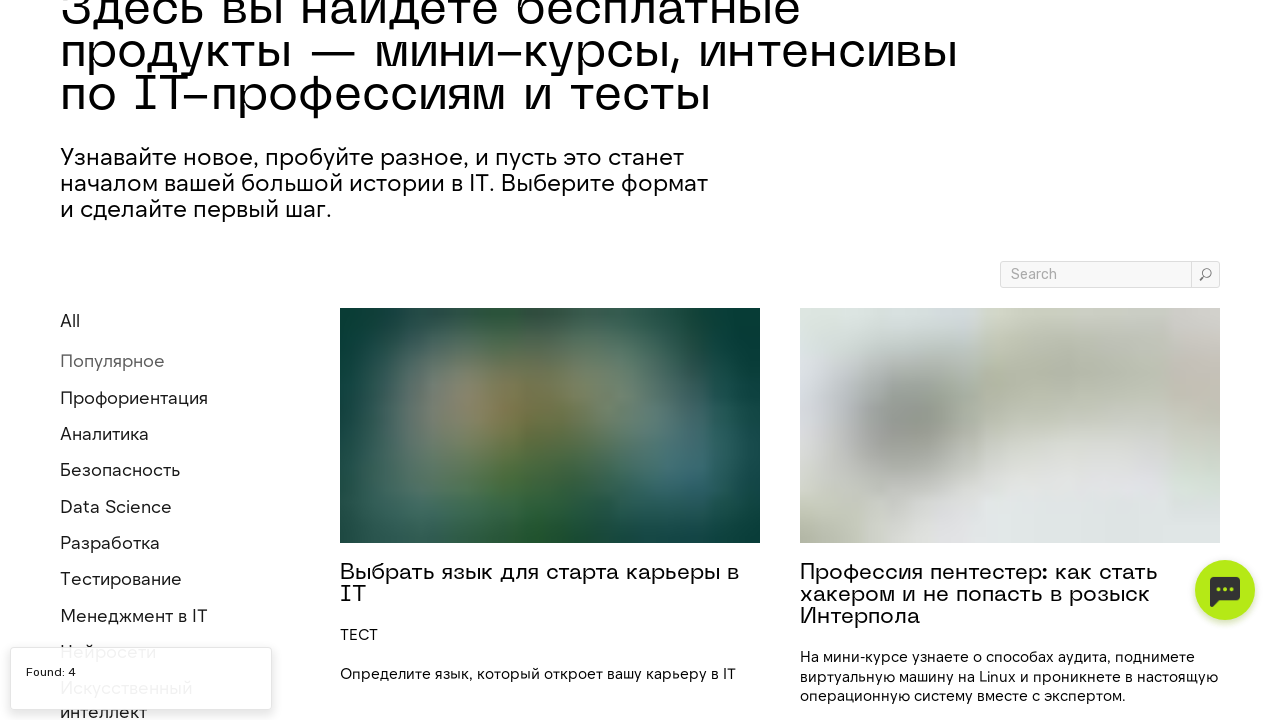